Tests dynamic content loading by clicking a start button and waiting for hidden content to become visible

Starting URL: https://the-internet.herokuapp.com/dynamic_loading/1

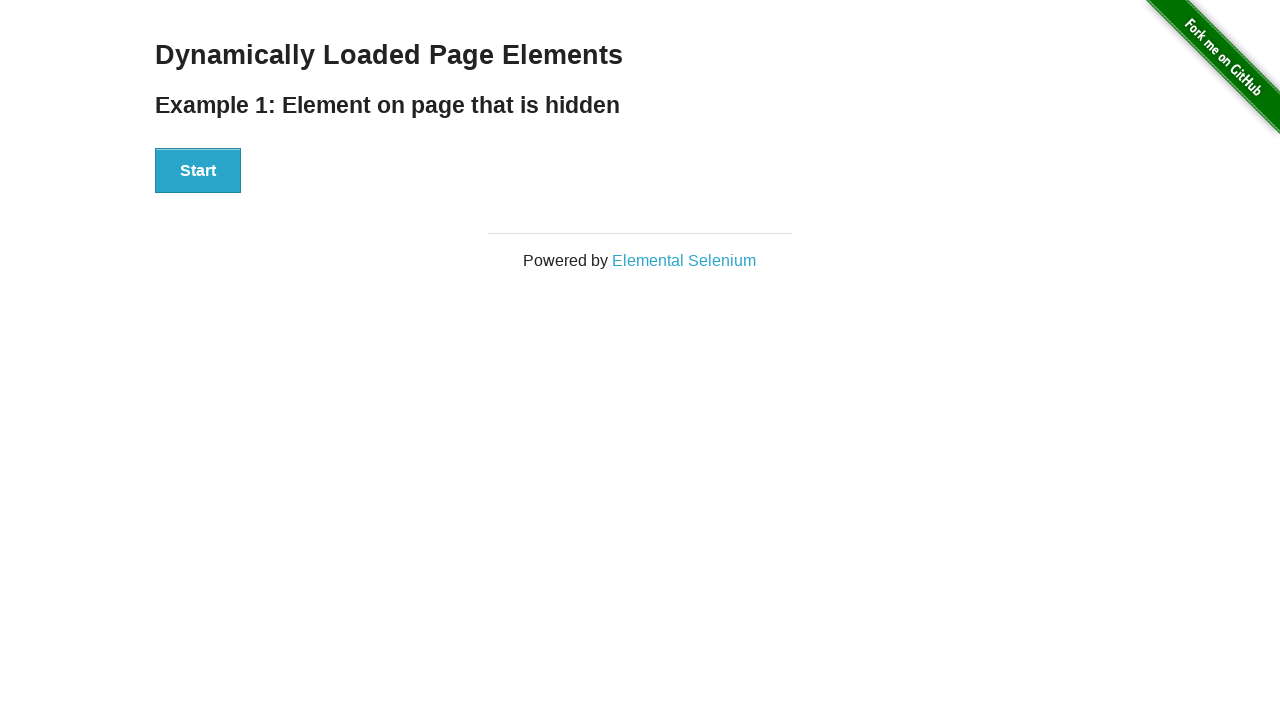

Clicked start button to trigger dynamic content loading at (198, 171) on #start button
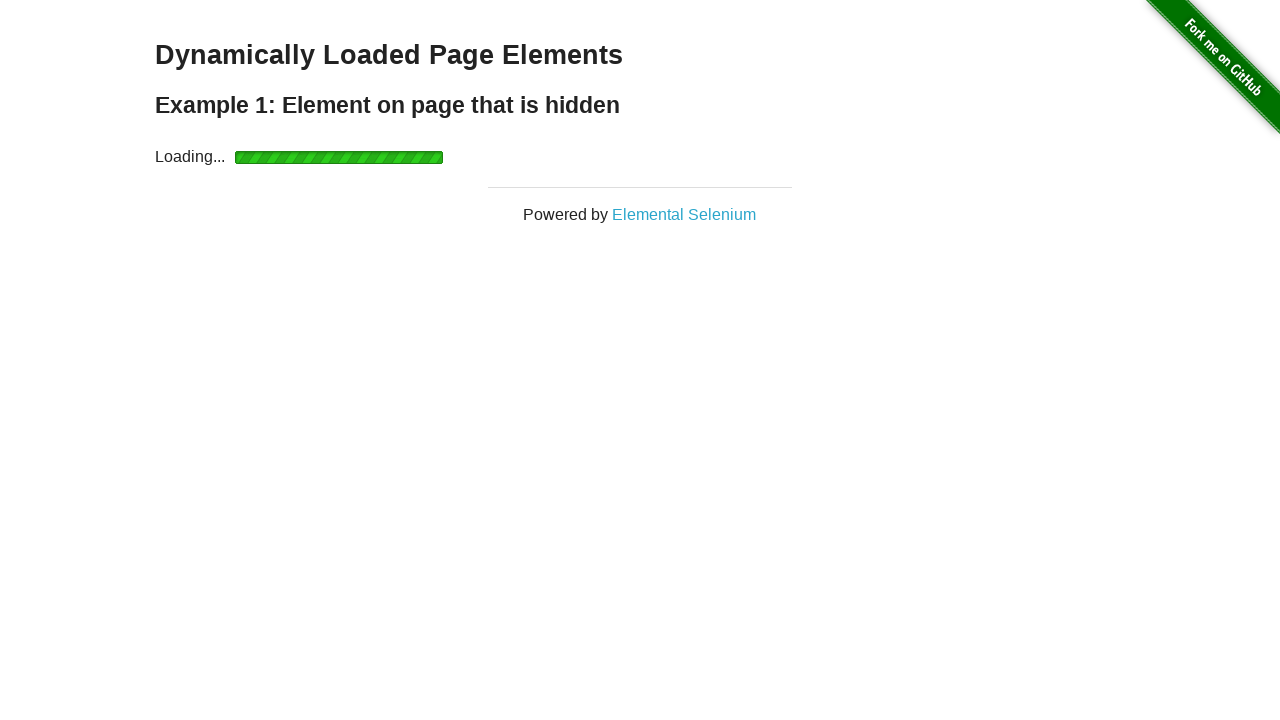

Waited for dynamically loaded content to become visible
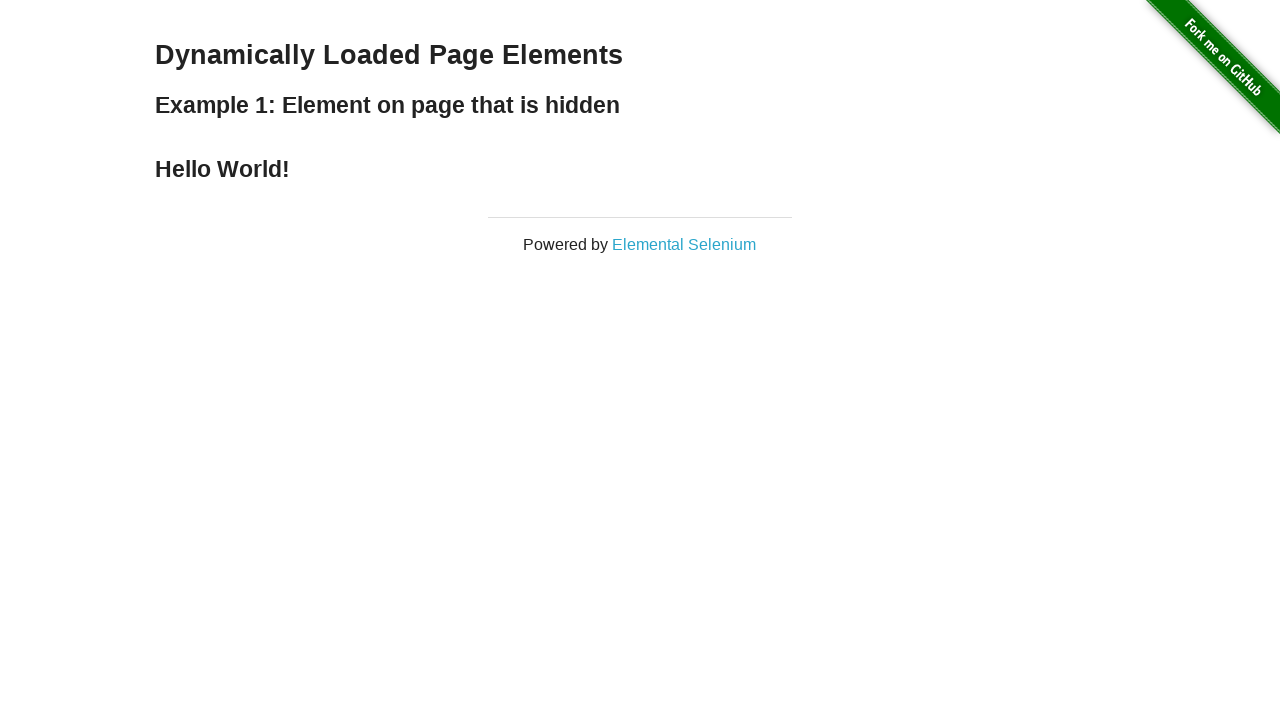

Retrieved text content from loaded element
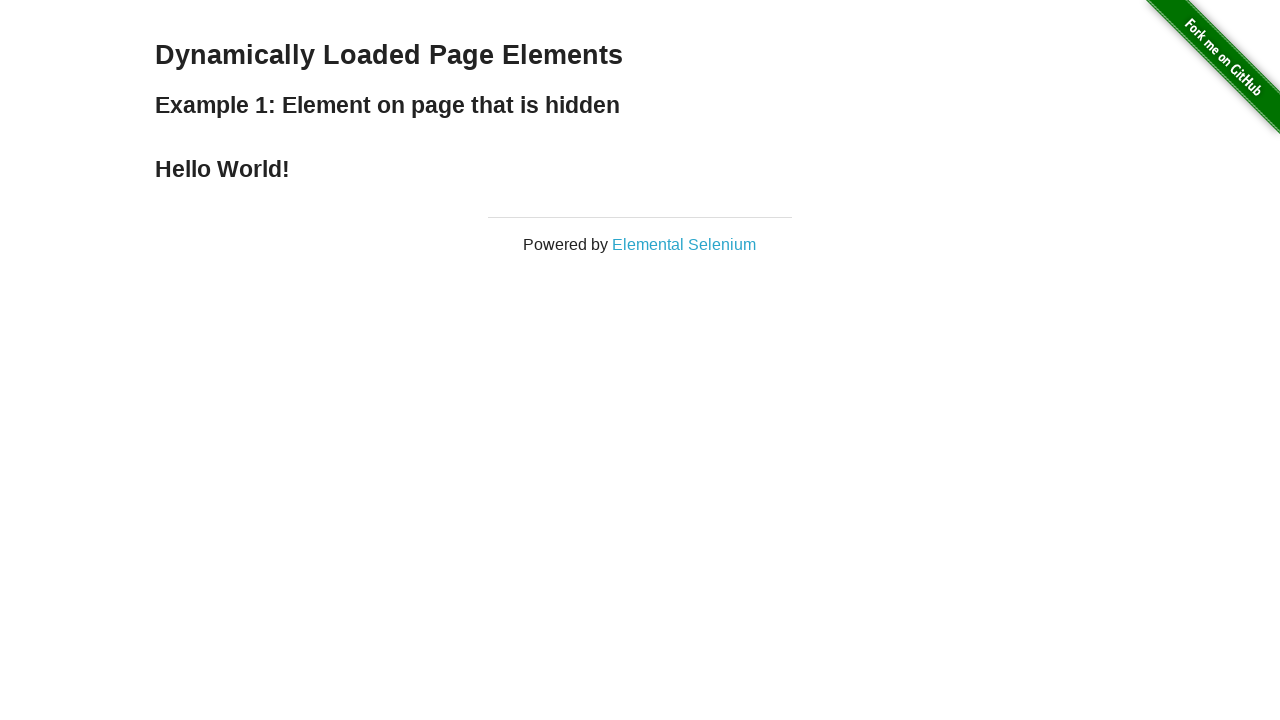

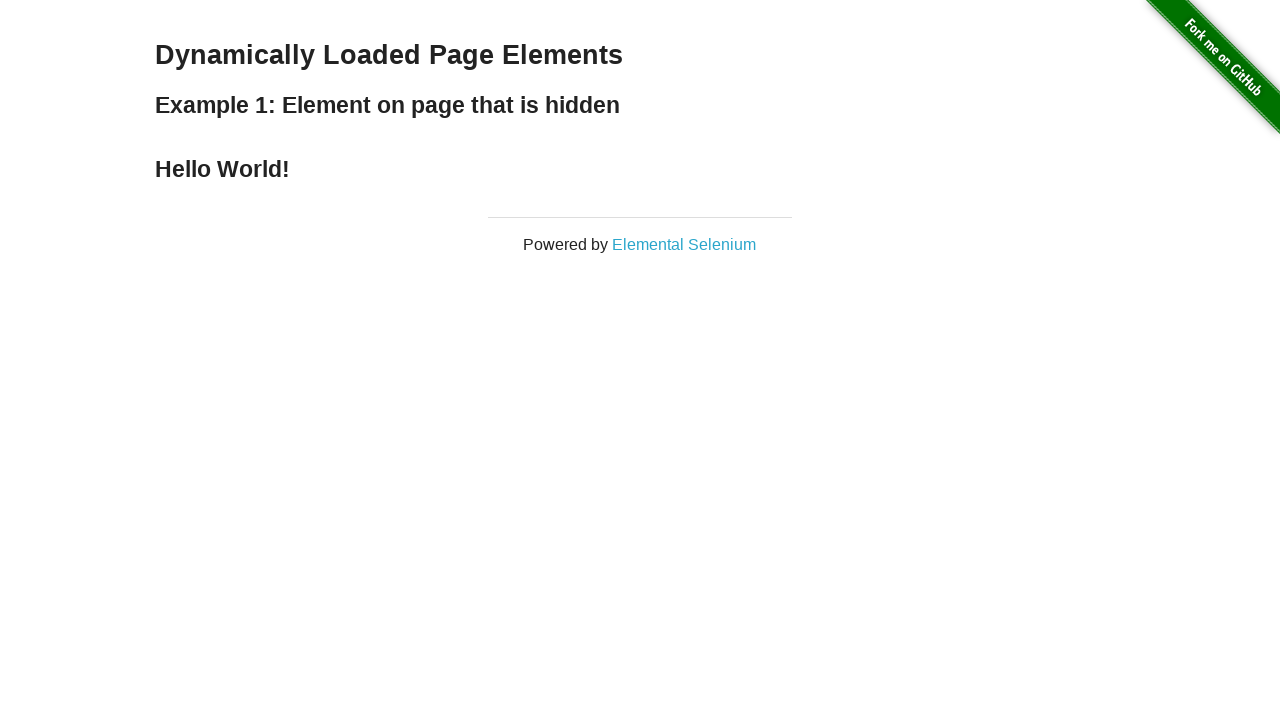